Tests drag and drop functionality within an iframe on jQuery UI demo page, then navigates to another demo page

Starting URL: https://jqueryui.com/droppable/

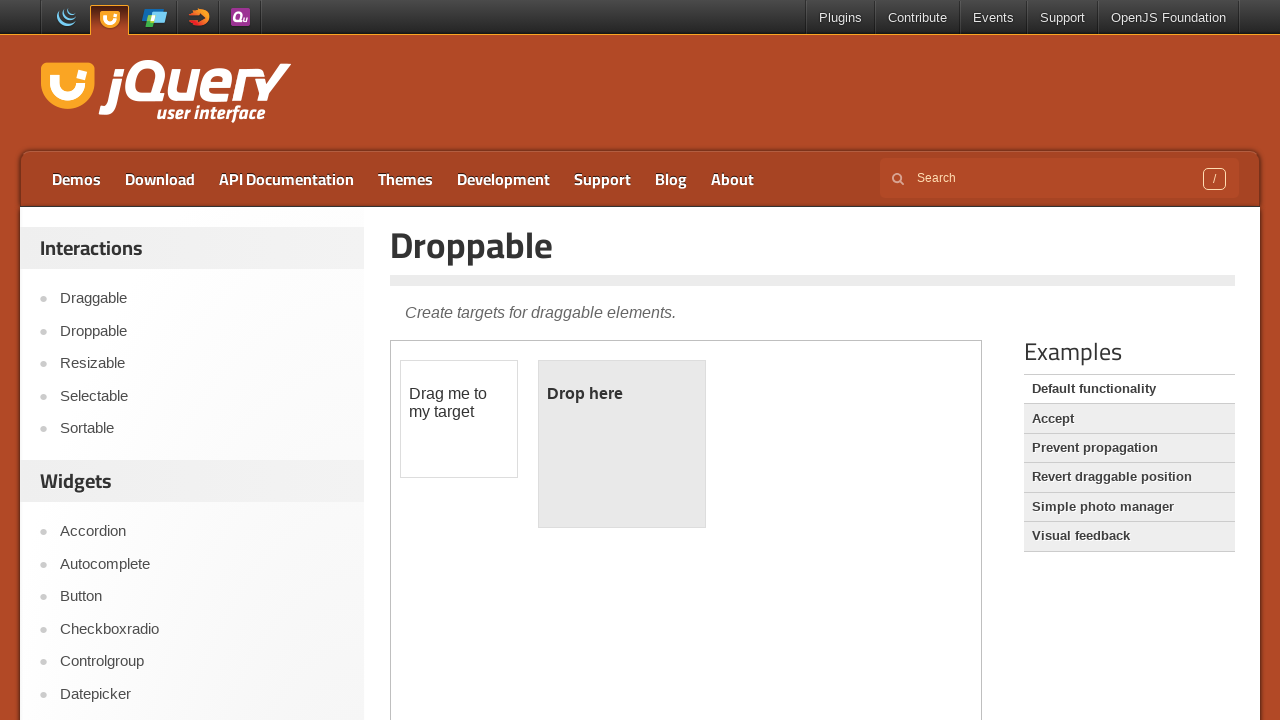

Queried all iframes on page, found 1 frame(s)
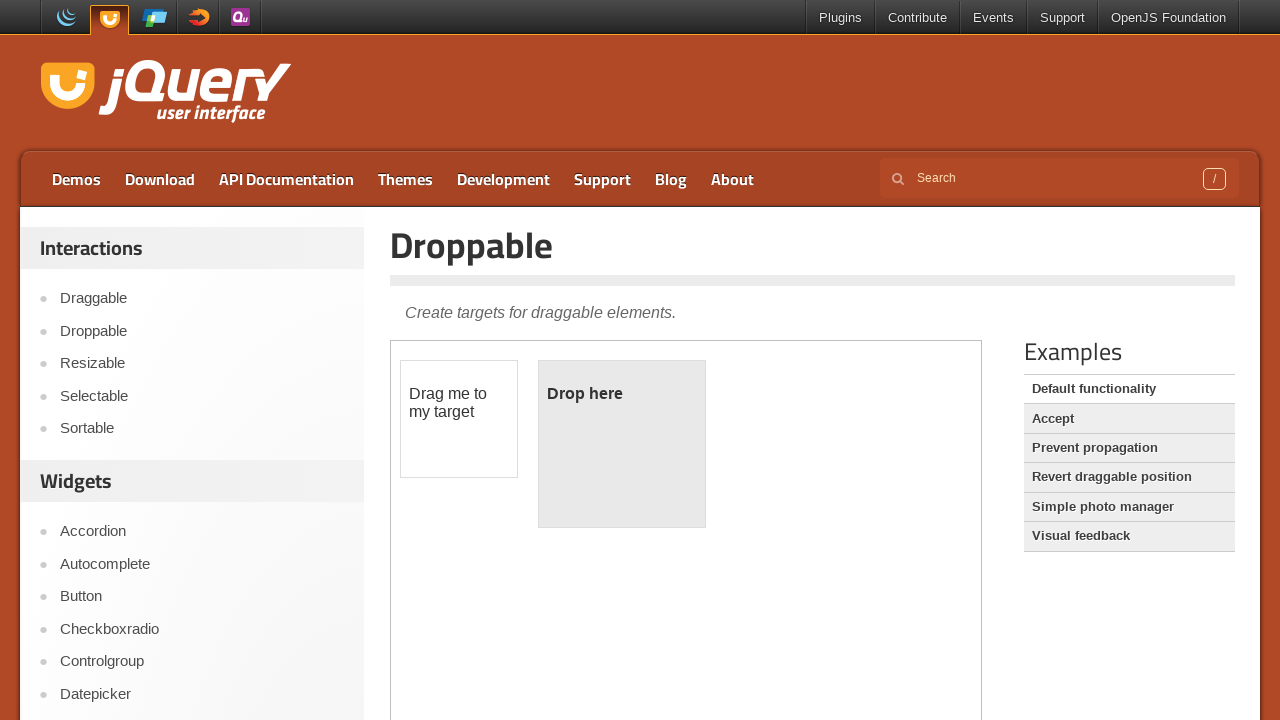

Located the first iframe containing drag and drop demo
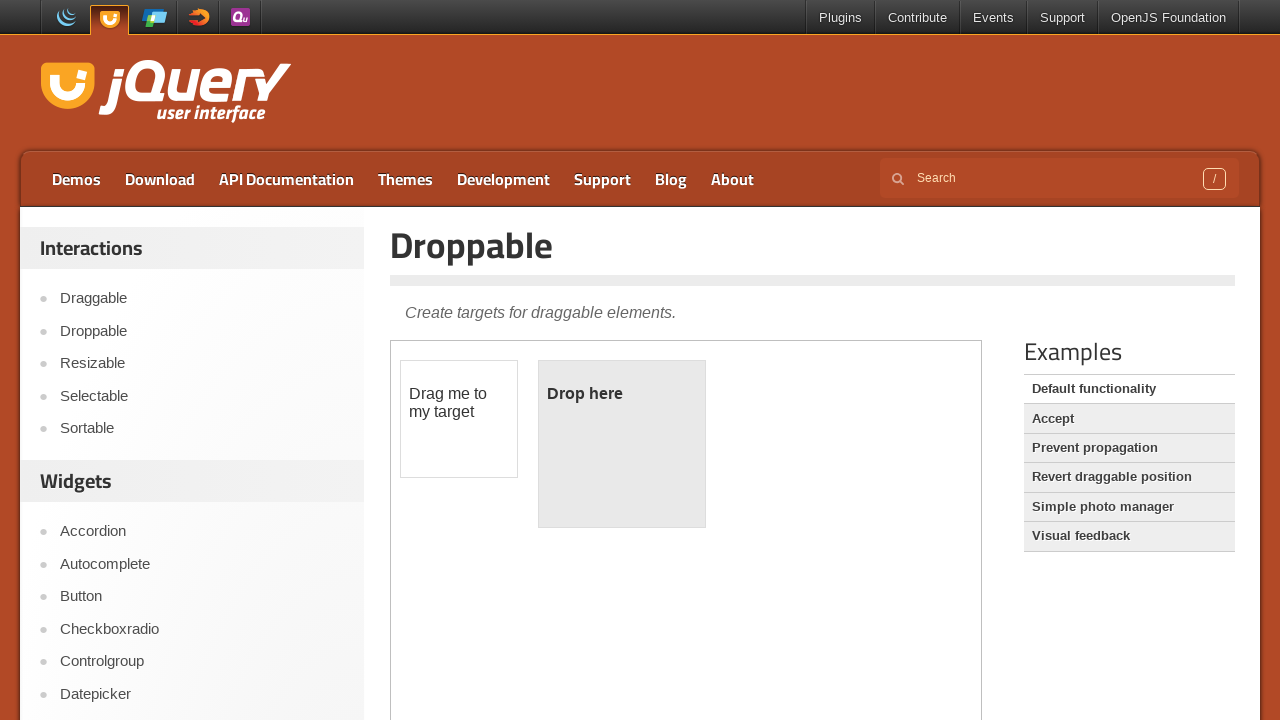

Located draggable element with ID 'draggable'
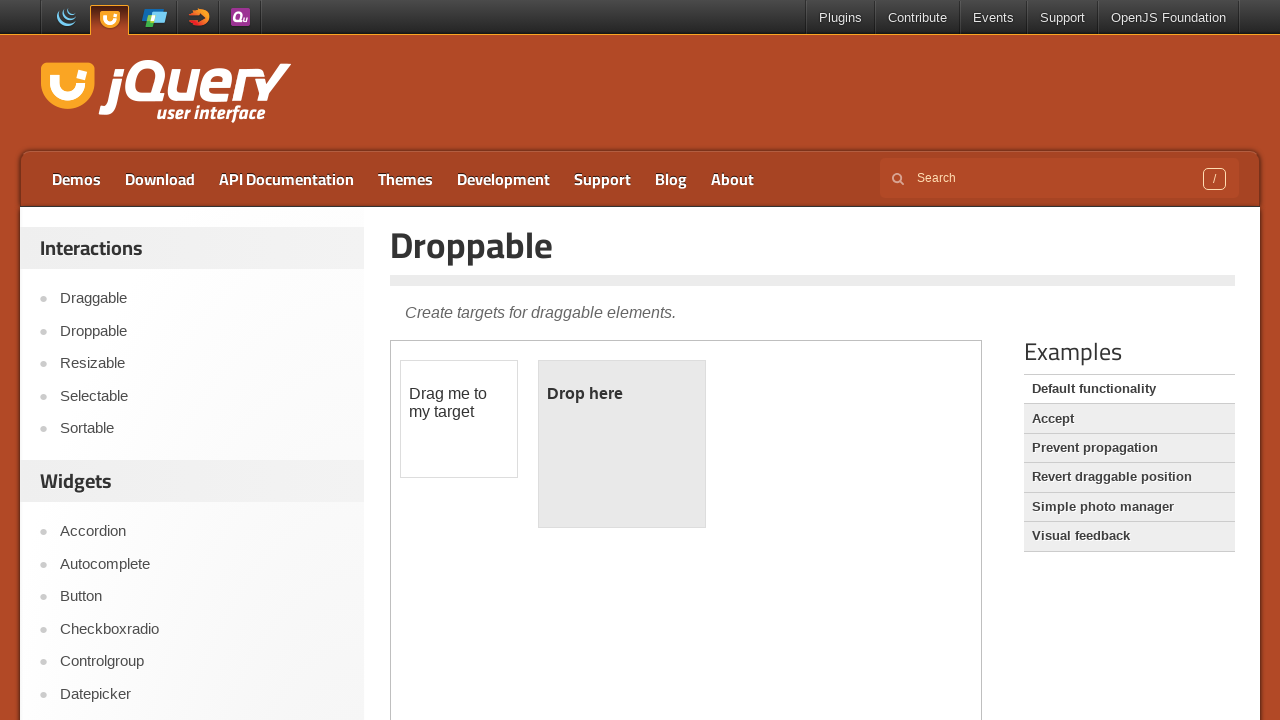

Located droppable element with ID 'droppable'
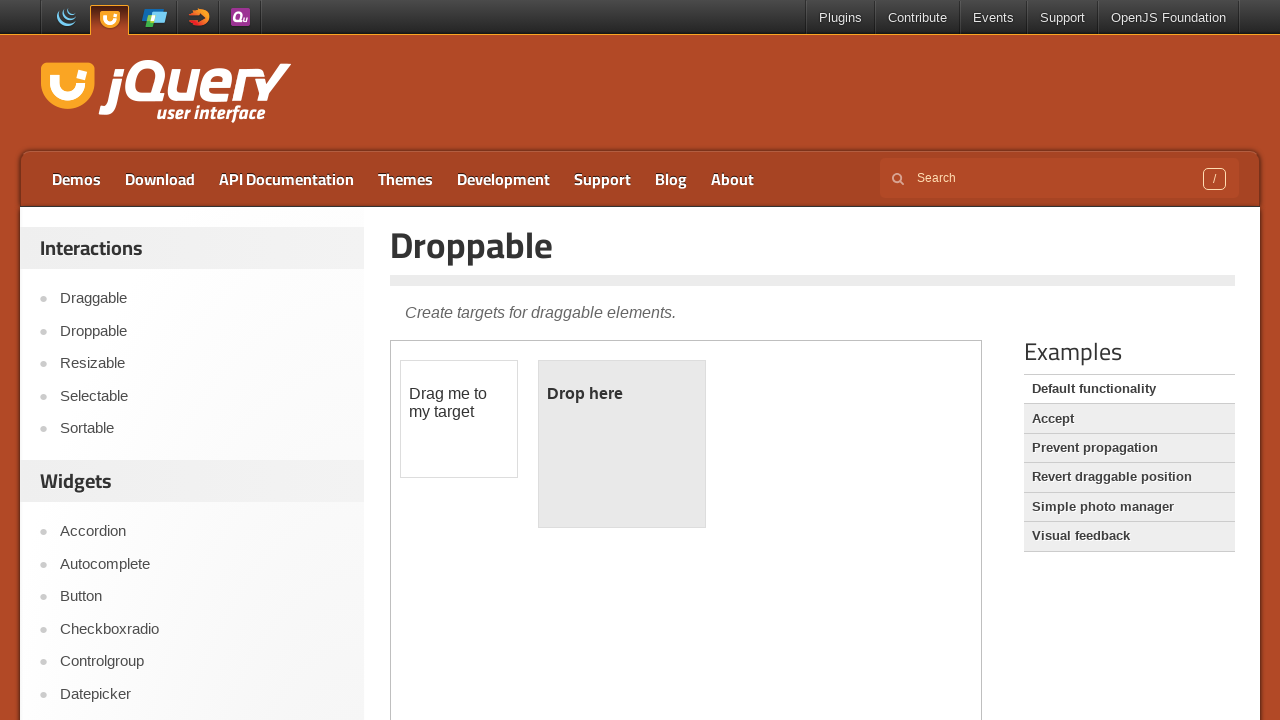

Dragged draggable element onto droppable element at (622, 444)
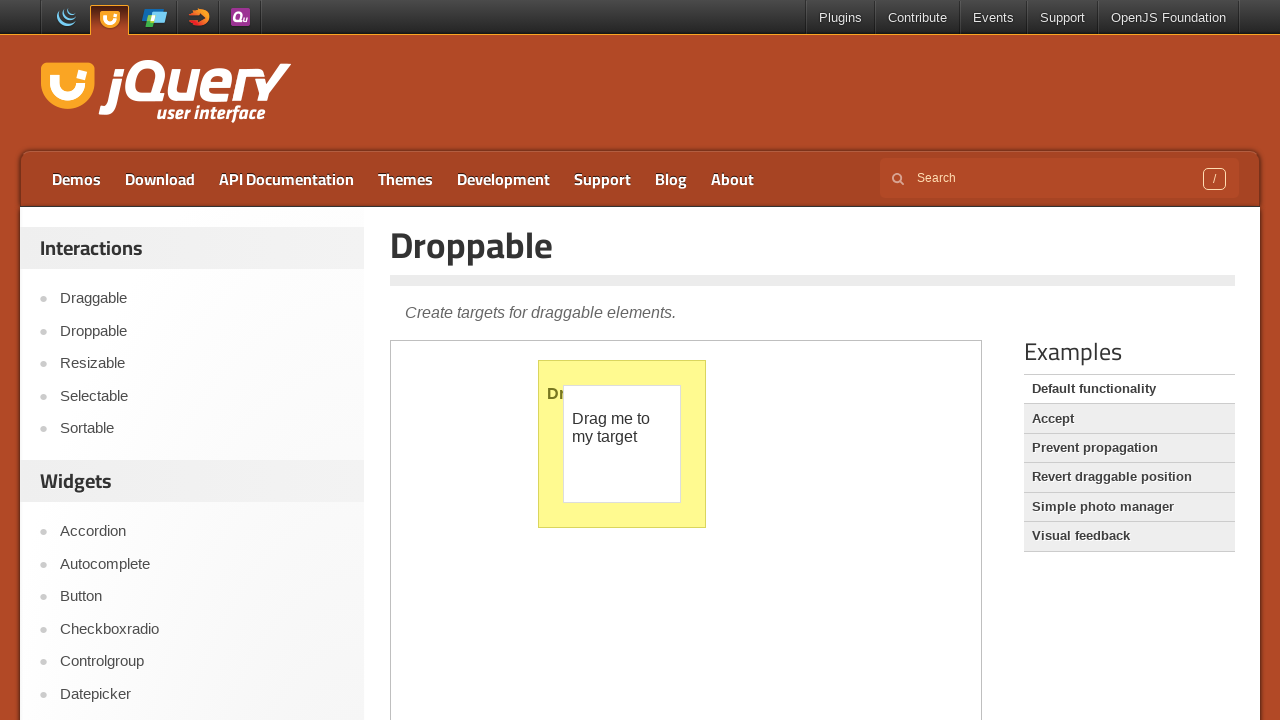

Clicked 'Checkboxradio' link to navigate to Checkboxradio demo page at (202, 629) on text=Checkboxradio
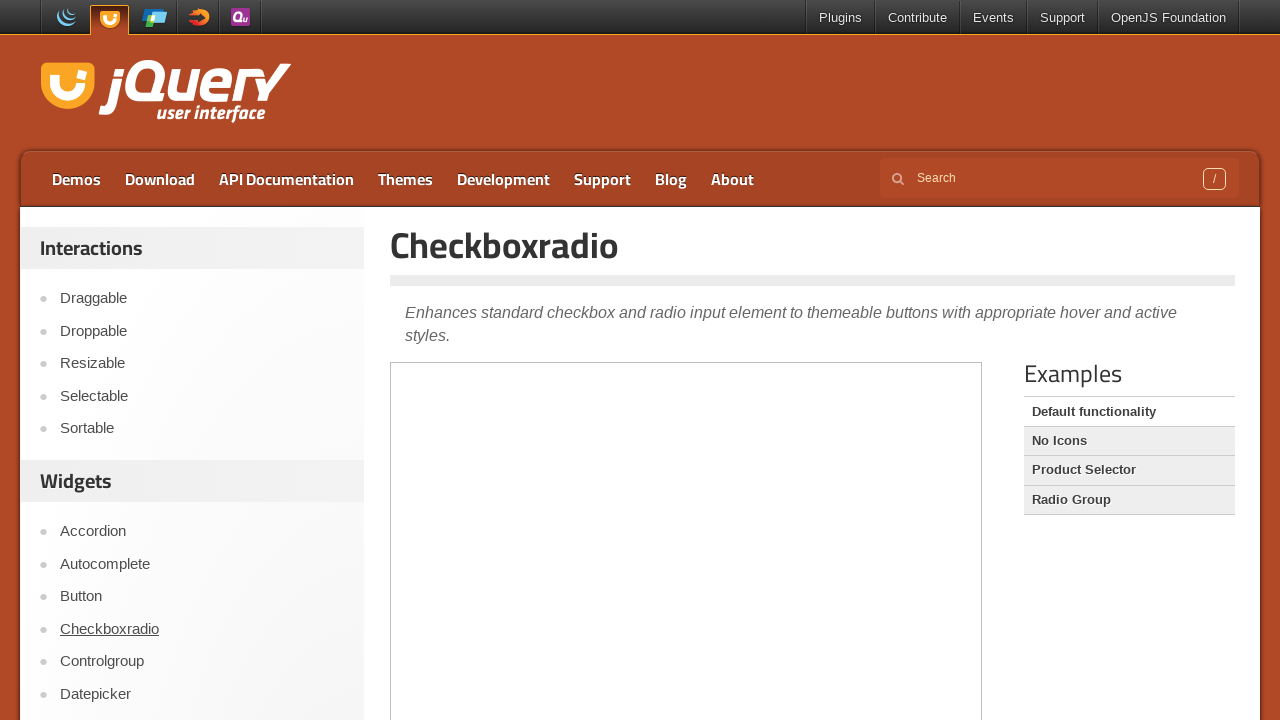

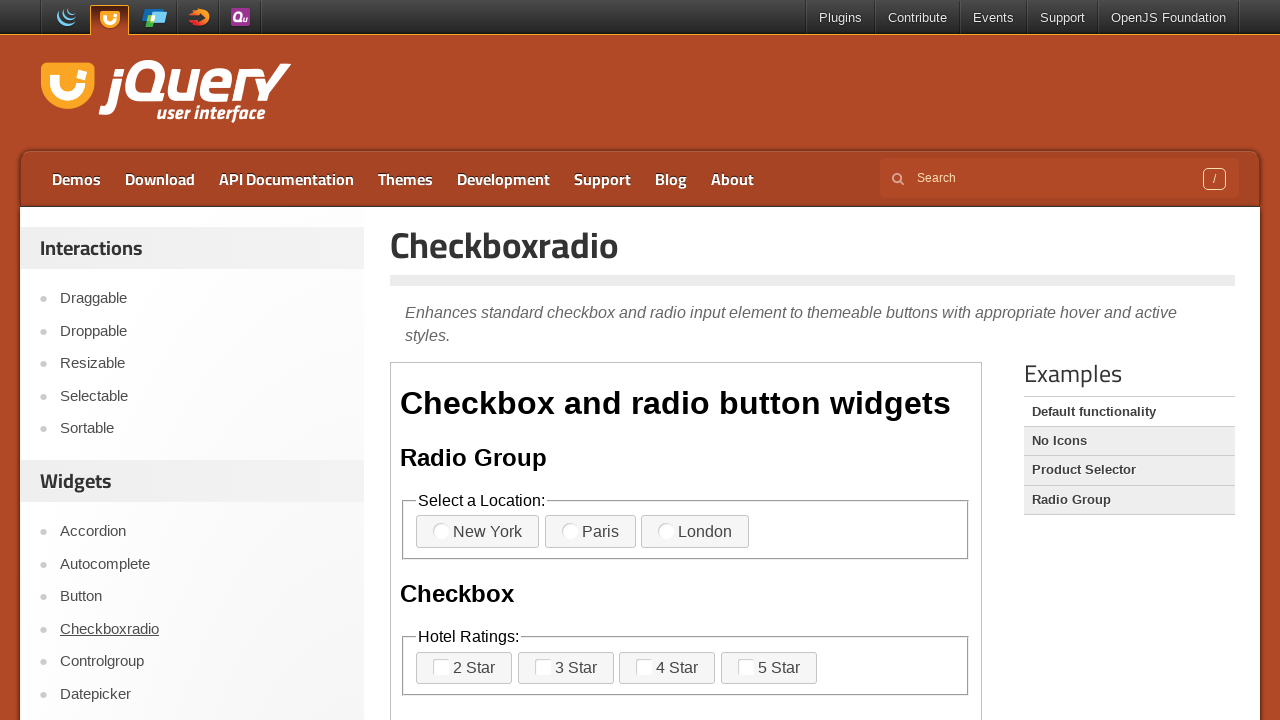